Tests button clicking functionality on an automation practice page by clicking buttons in the header using XPath sibling and parent traversal selectors.

Starting URL: https://rahulshettyacademy.com/AutomationPractice/

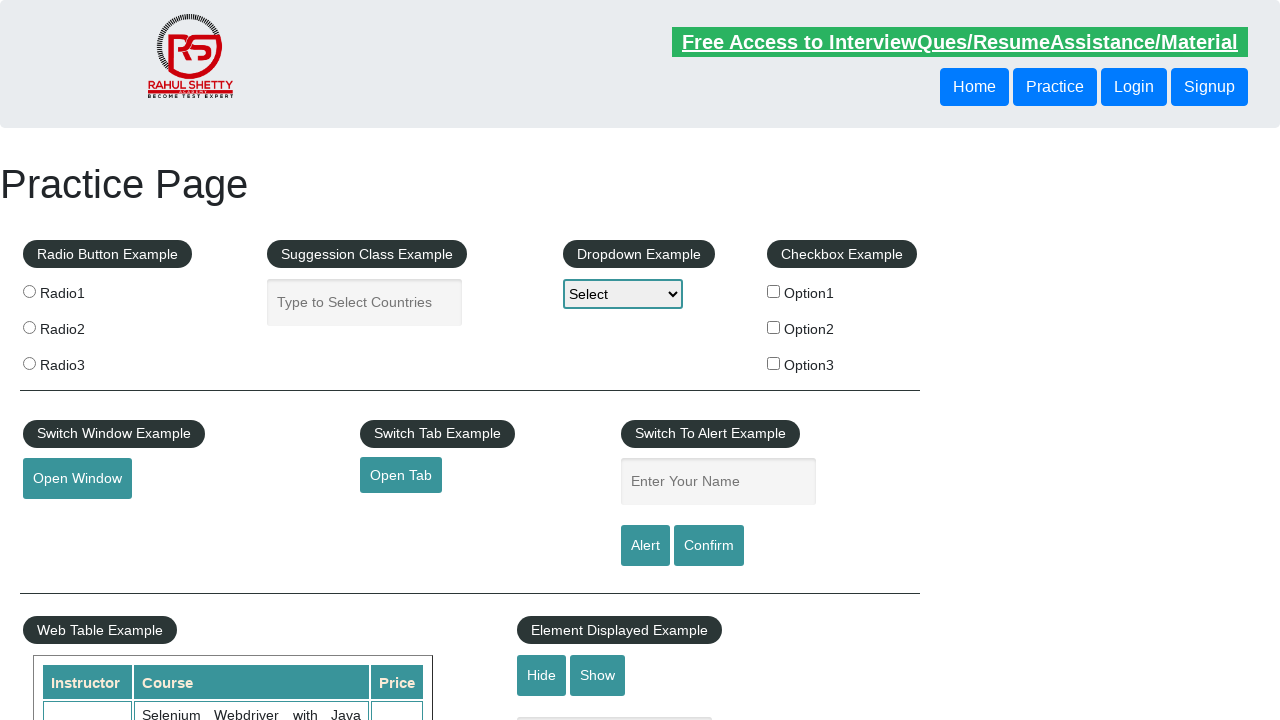

Clicked the second button in header using following-sibling XPath selector at (1134, 87) on xpath=//header/div/button[1]/following-sibling::button[1]
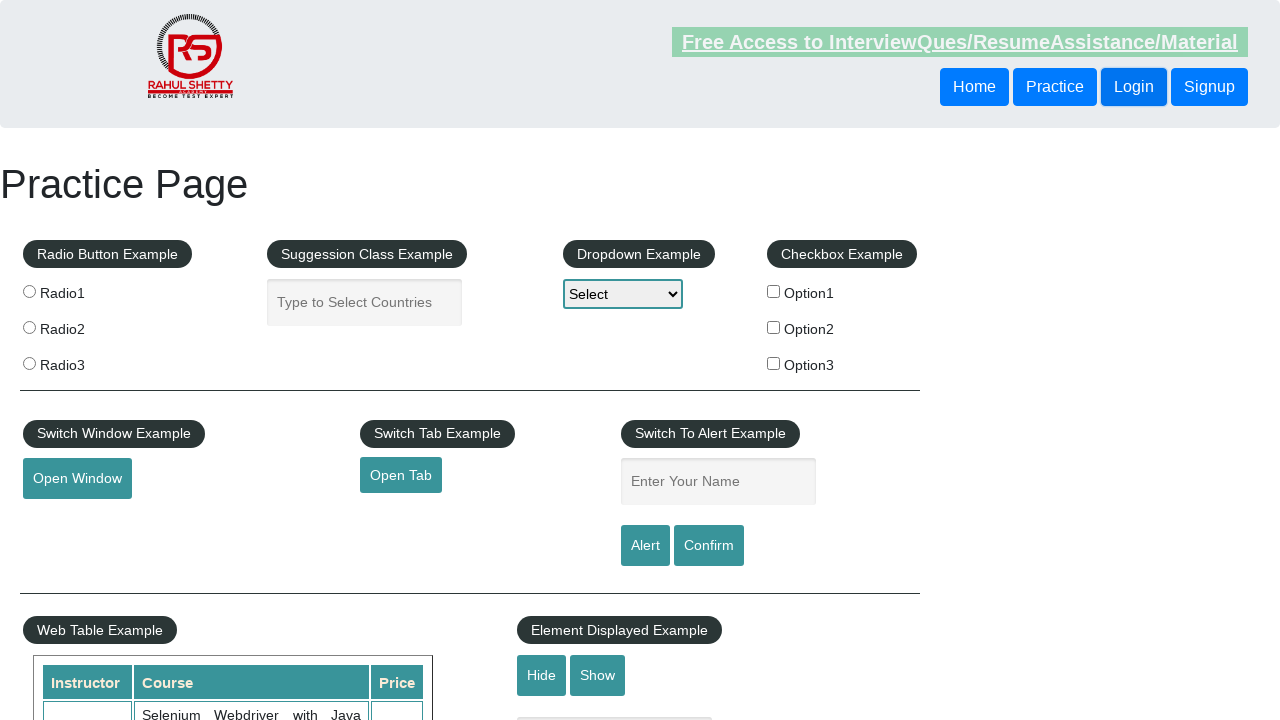

Clicked the second button in header using parent traversal XPath selector at (1134, 87) on xpath=//header/div/button[1]/parent::div/button[2]
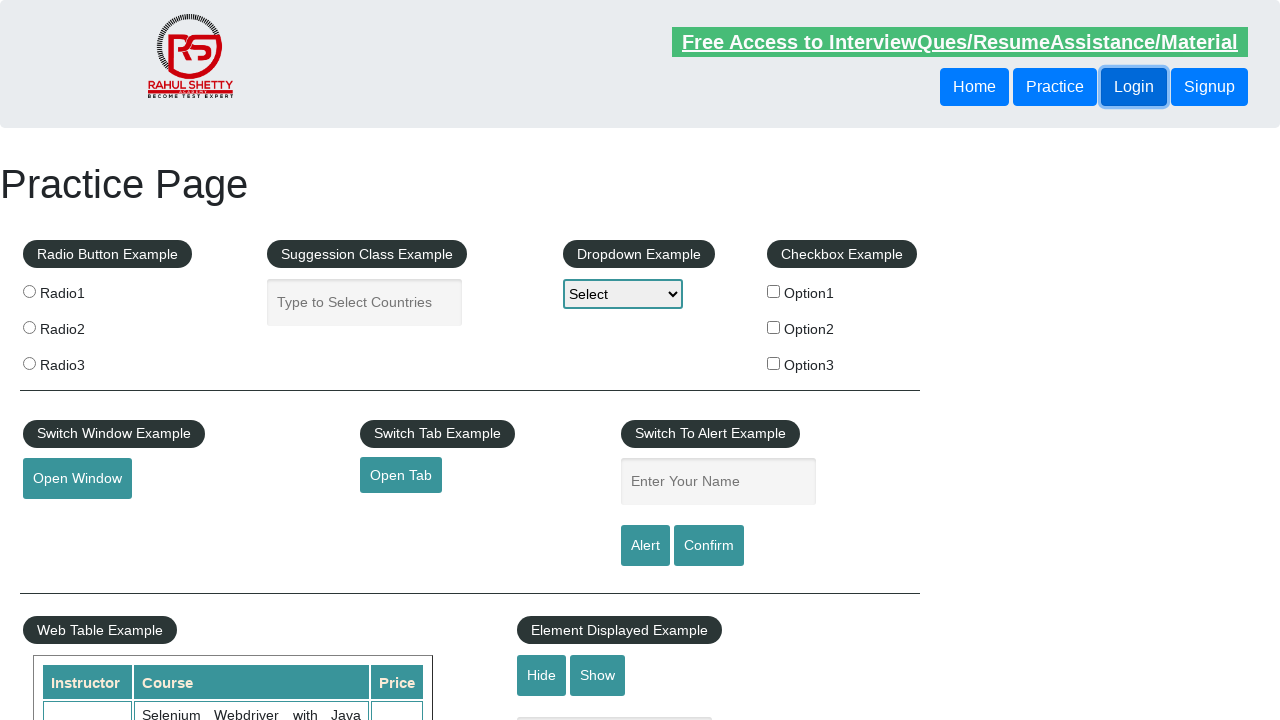

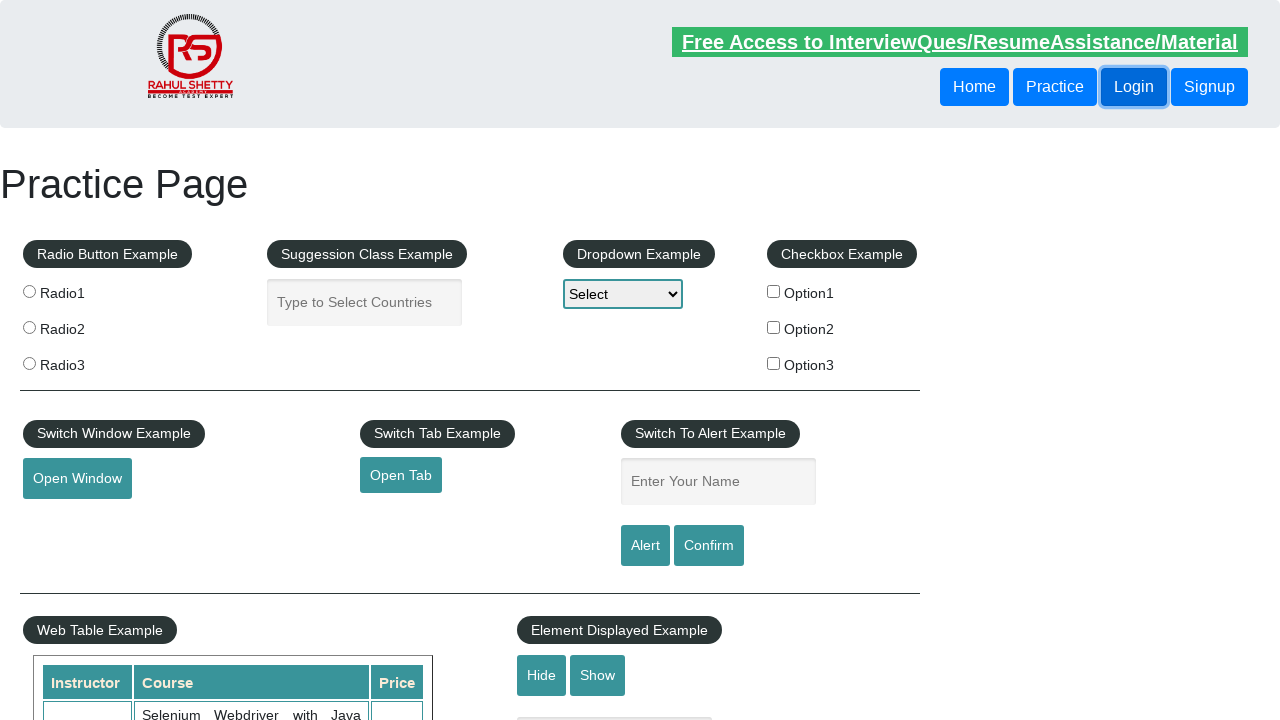